Tests handling of prompt dialog by entering text and accepting/dismissing the prompt

Starting URL: https://www.hyrtutorials.com/p/alertsdemo.html

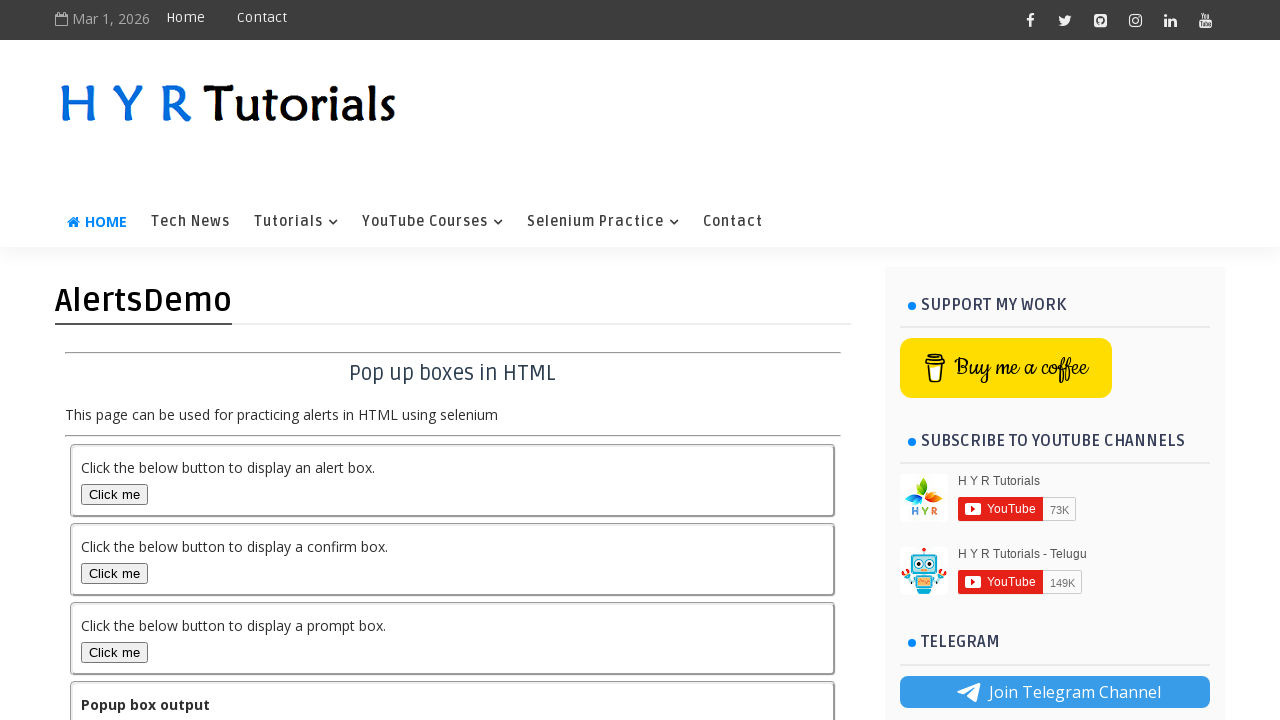

Scrolled prompt box button into view
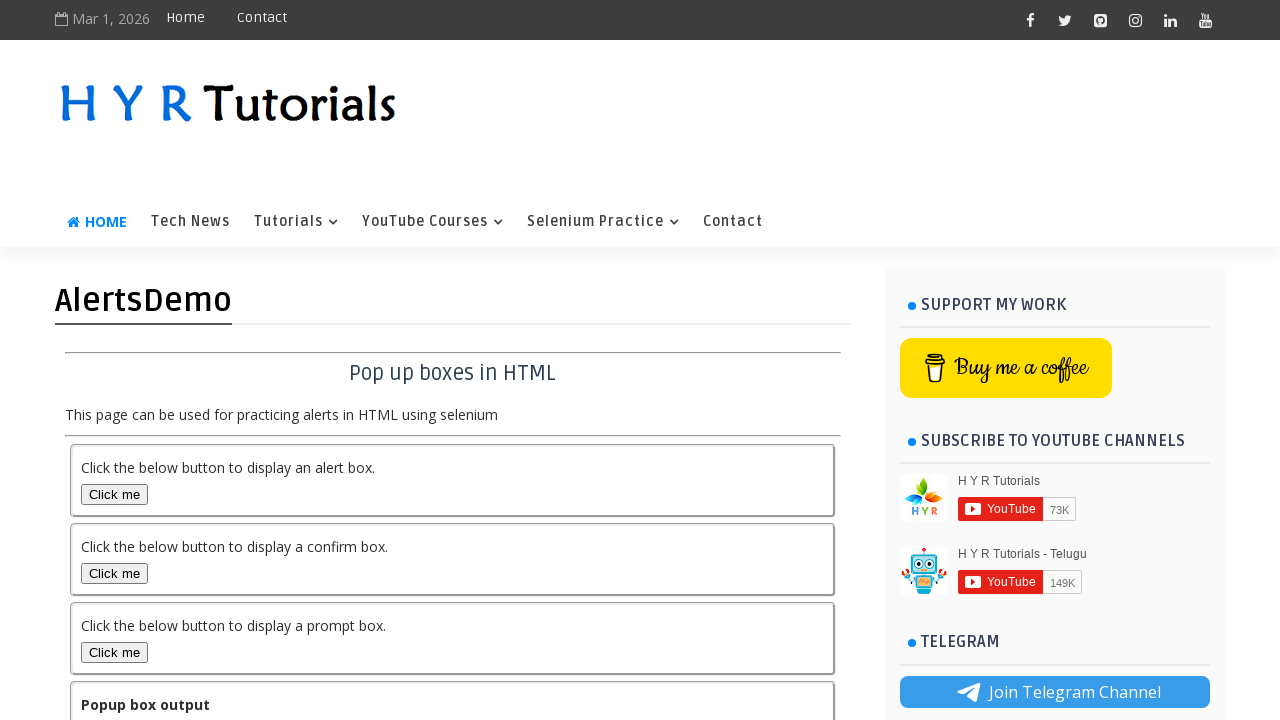

Set up dialog handler to accept prompt with text 'Kiran Kumar Reddy'
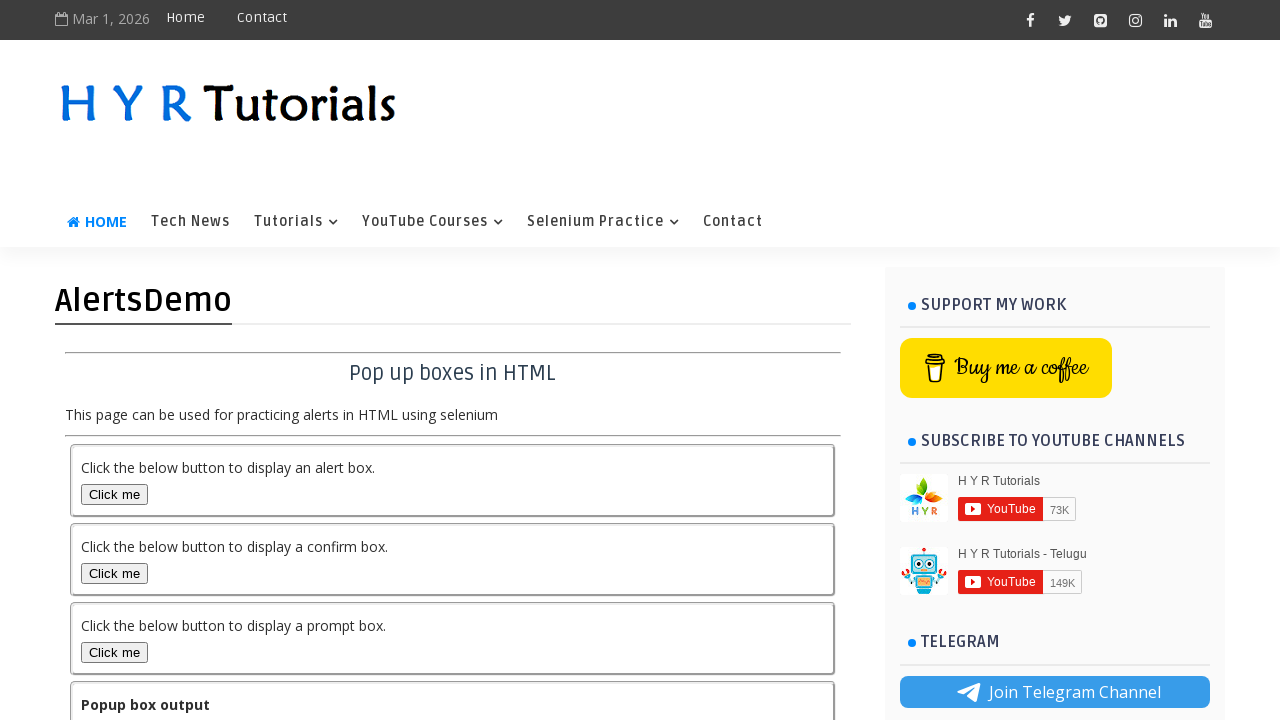

Clicked prompt box button to trigger prompt dialog at (114, 652) on #promptBox
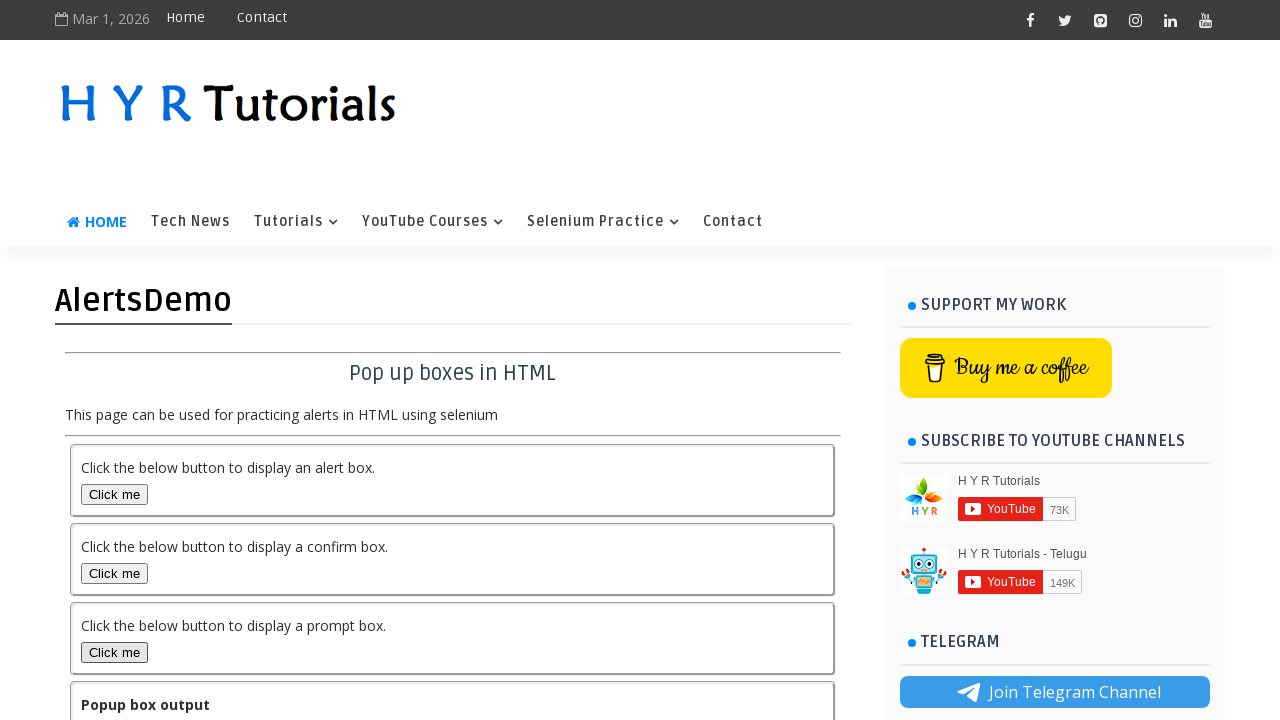

Set up dialog handler to dismiss prompt
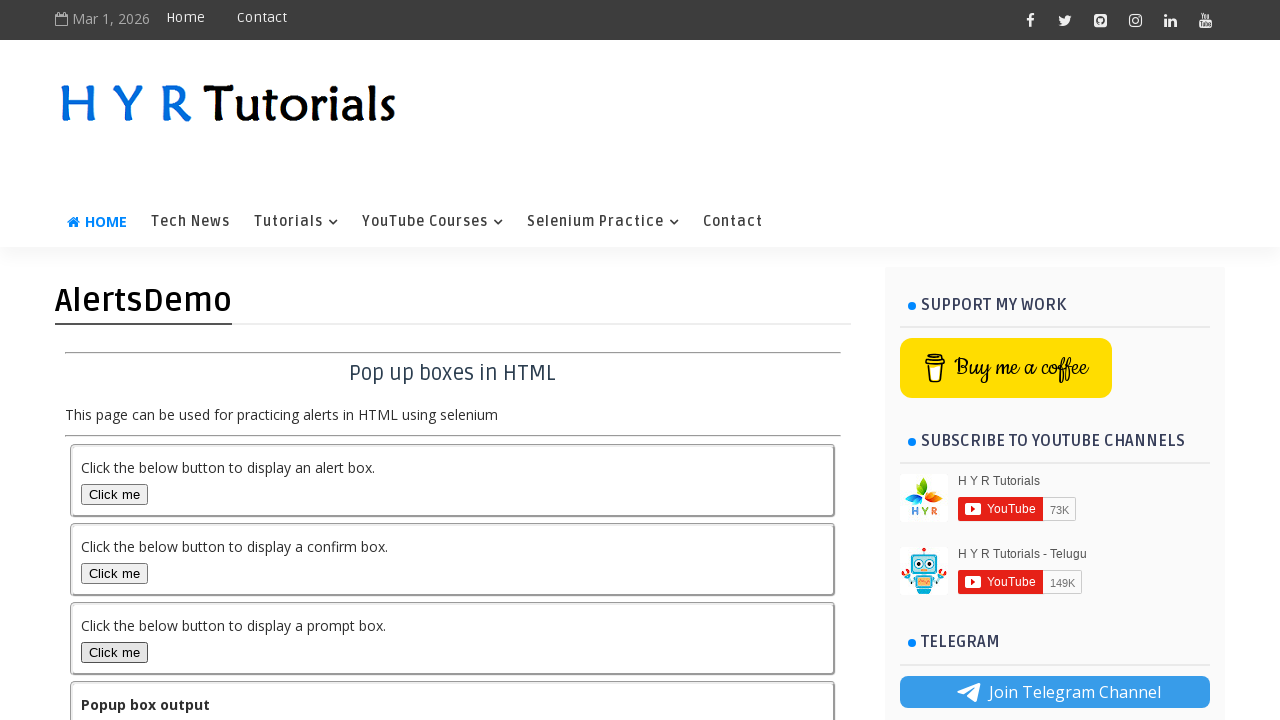

Clicked prompt box button to trigger prompt dialog again at (114, 652) on #promptBox
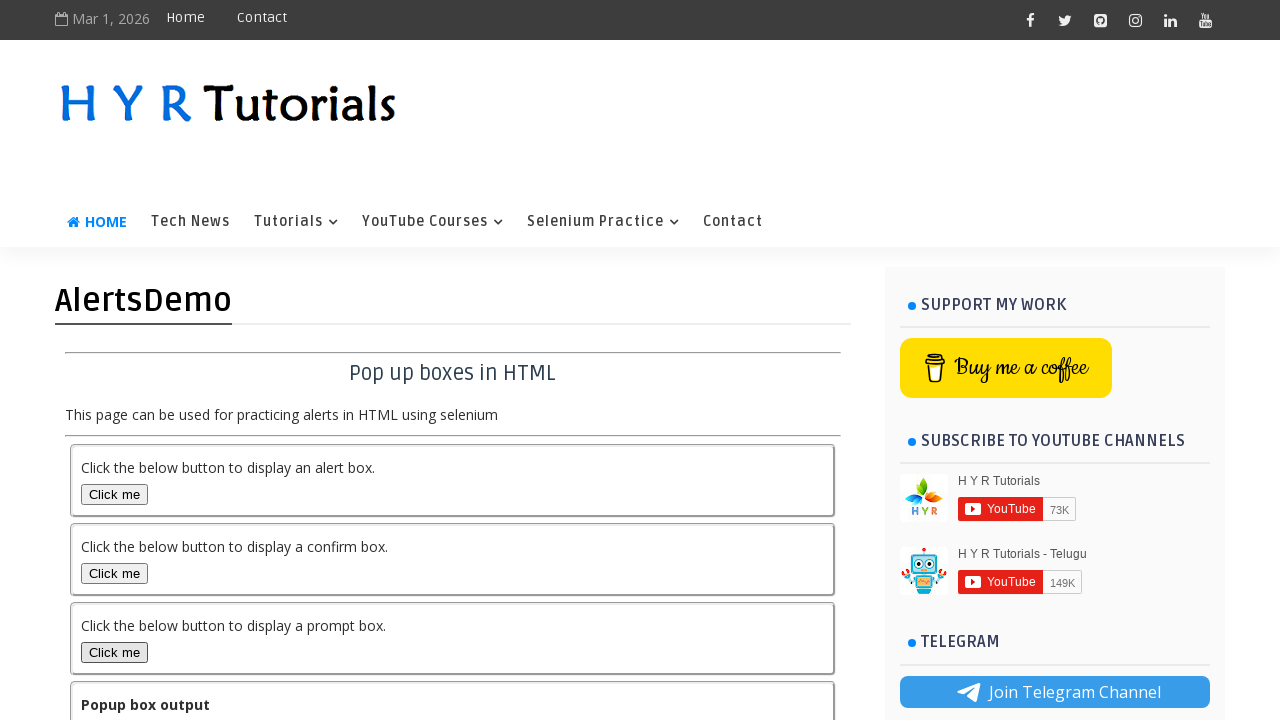

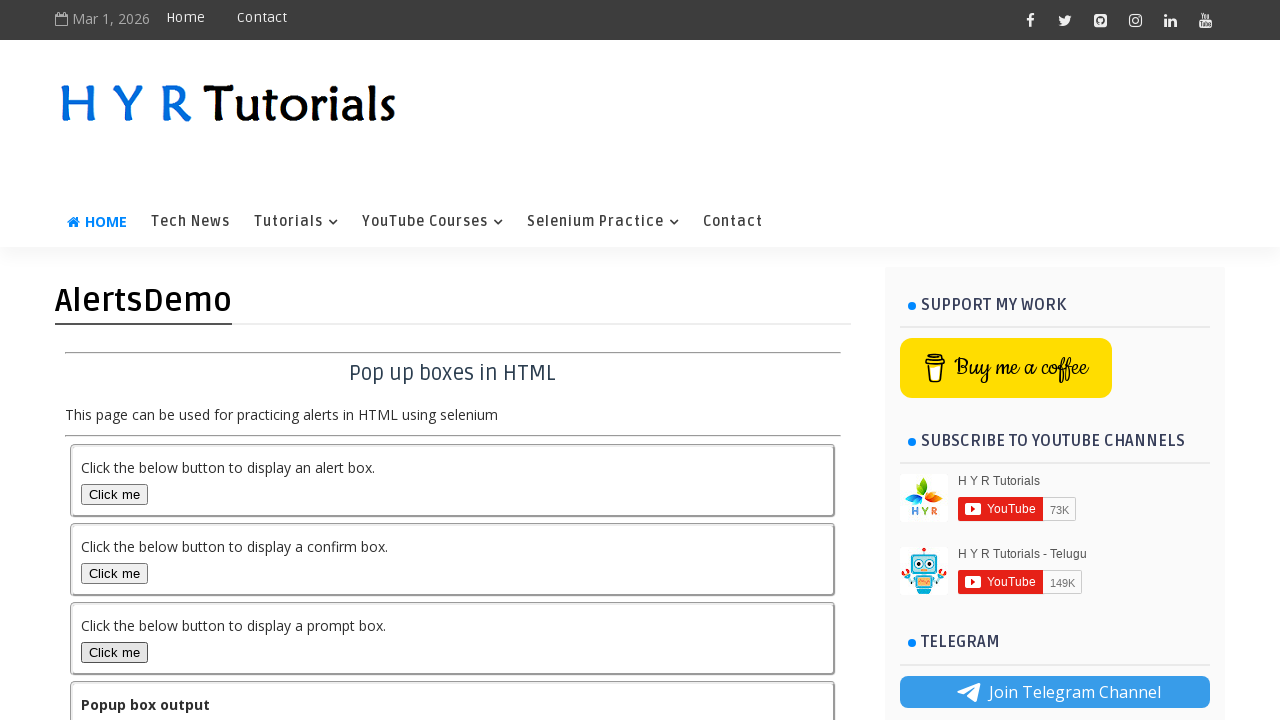